Tests AJAX functionality by clicking a button that triggers an AJAX request and waiting for a success message to appear

Starting URL: http://uitestingplayground.com/ajax

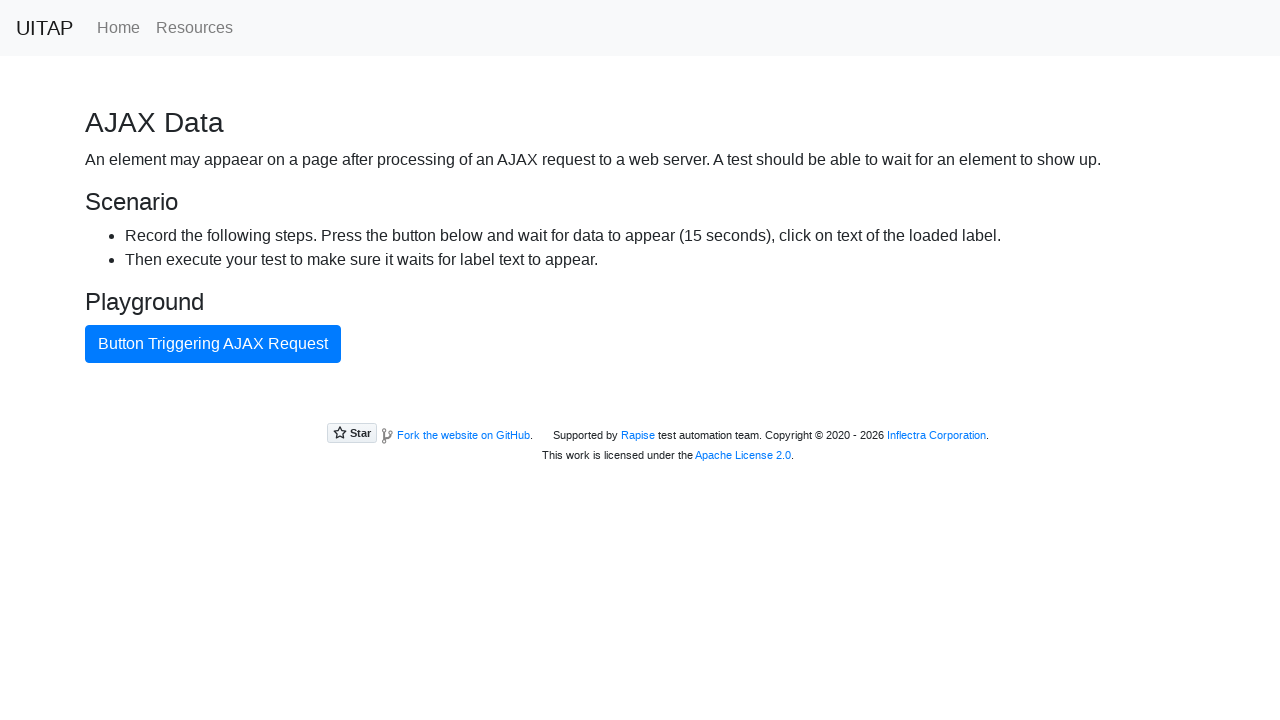

Clicked the AJAX button to trigger AJAX request at (213, 344) on #ajaxButton
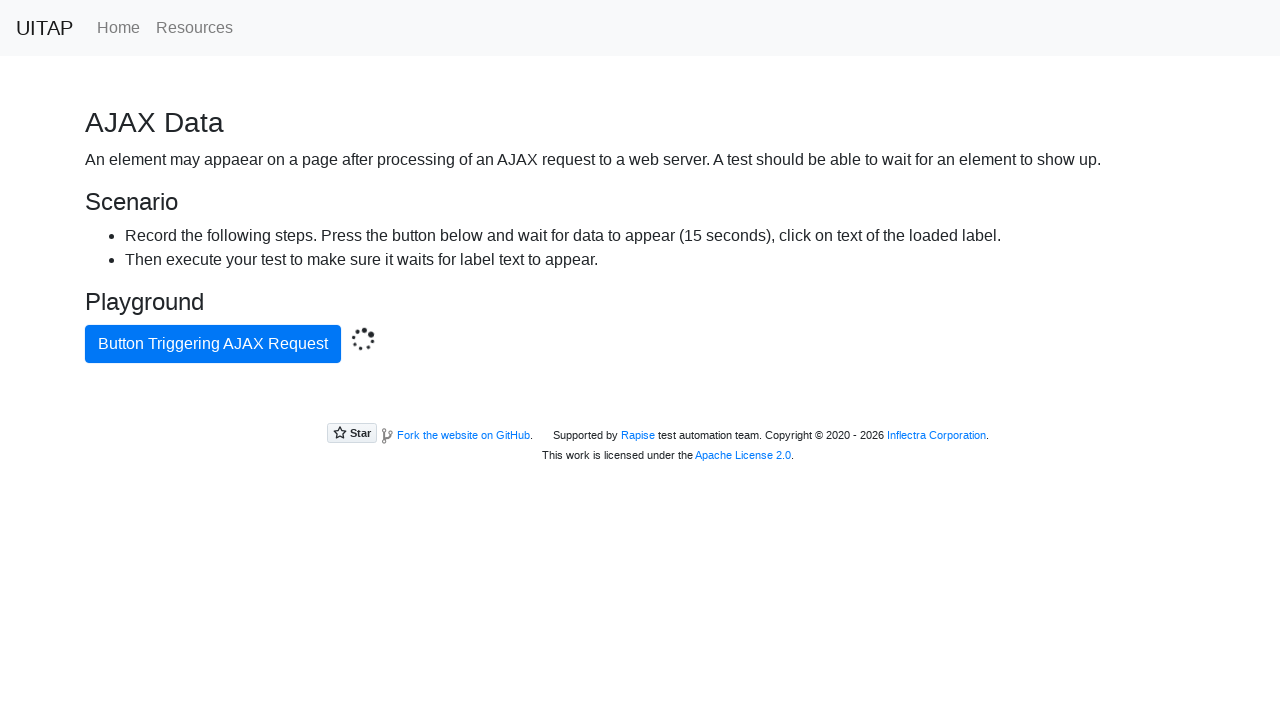

AJAX request completed and success message appeared
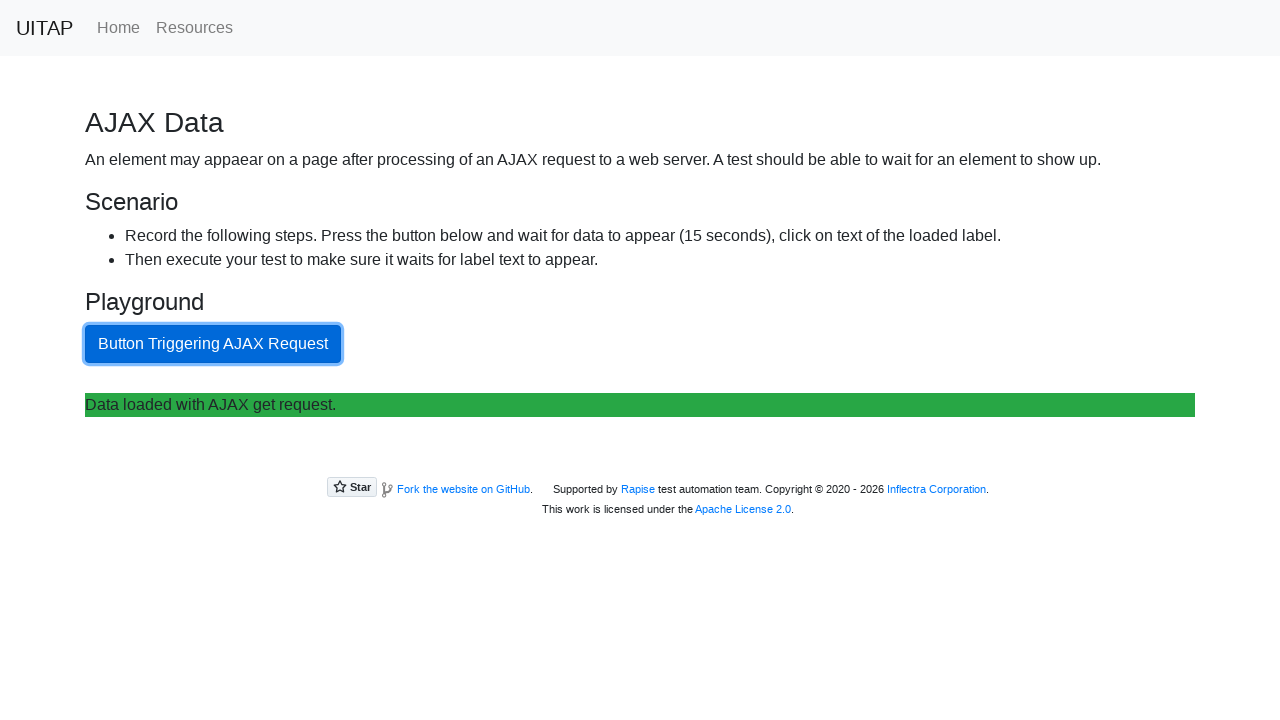

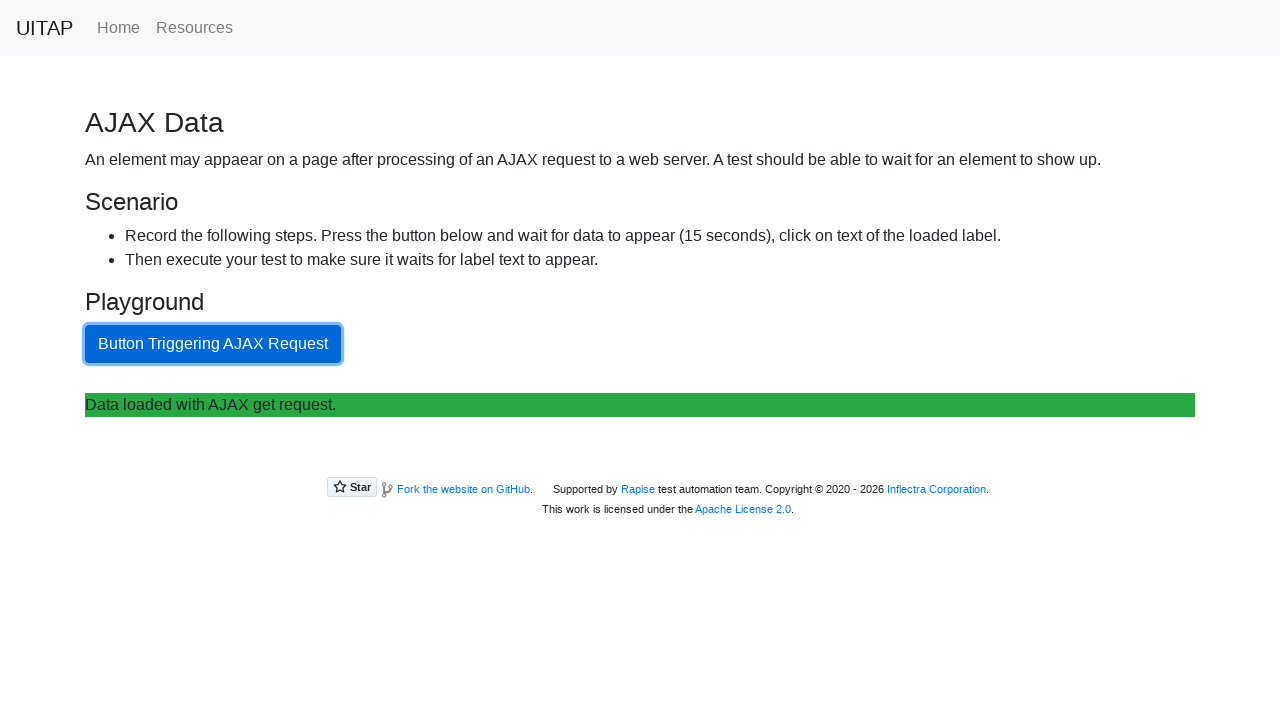